Tests iframe switching and JavaScript alert handling on W3Schools tryit page by clicking a button inside an iframe and accepting the resulting alert dialog.

Starting URL: https://www.w3schools.com/jsref/tryit.asp?filename=tryjsref_alert

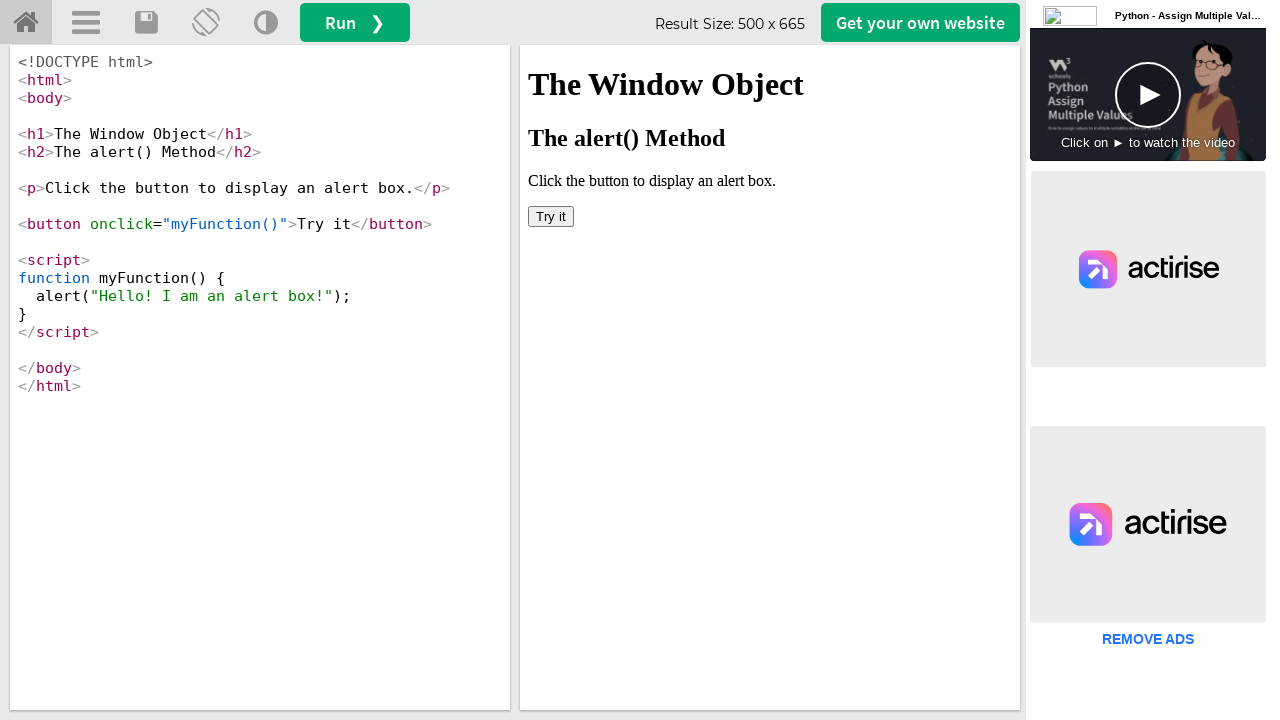

Located iframe element with ID 'iframeResult'
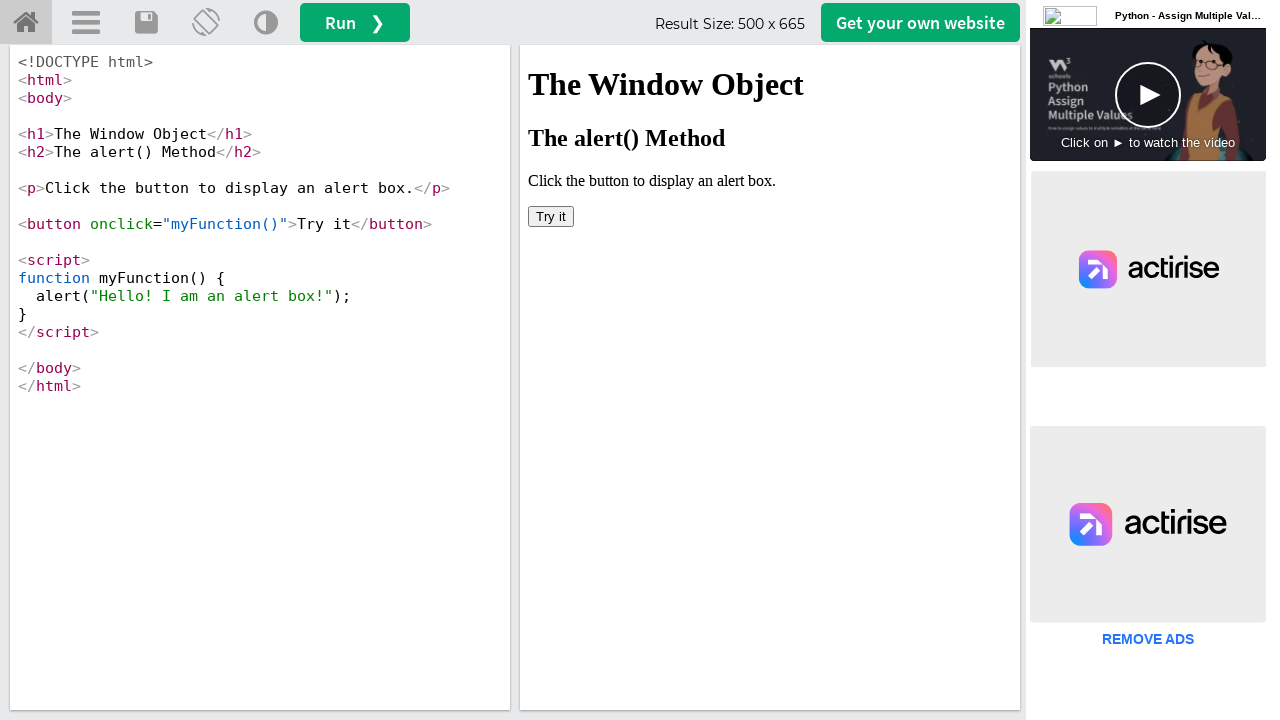

Clicked button inside iframe to trigger alert dialog at (551, 216) on #iframeResult >> internal:control=enter-frame >> body button
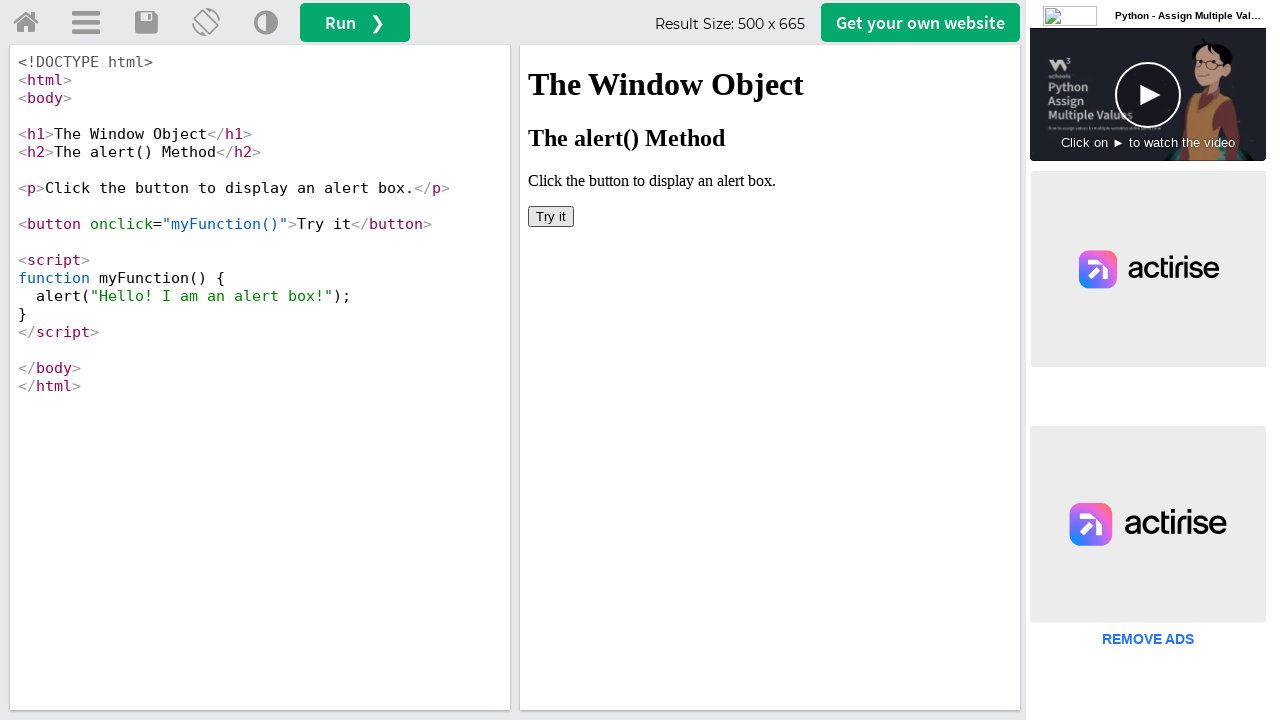

Set up dialog handler to accept alert dialogs
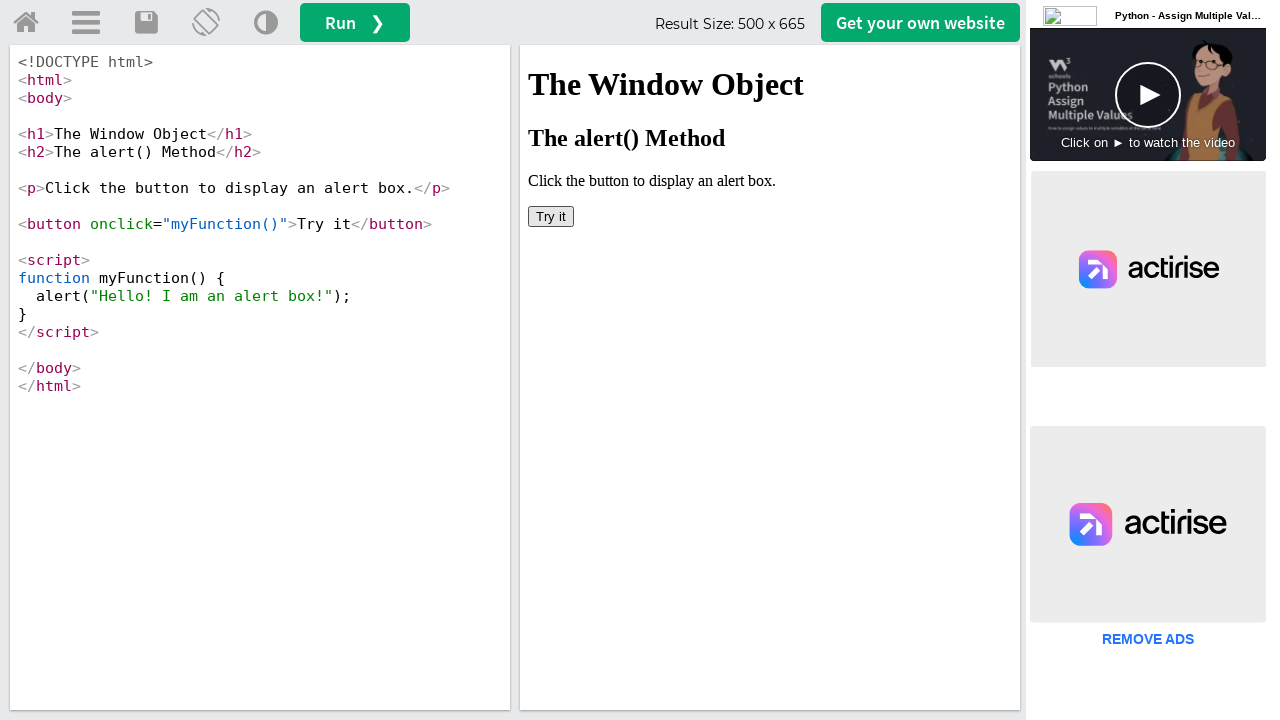

Waited 1000ms for alert dialog to be processed
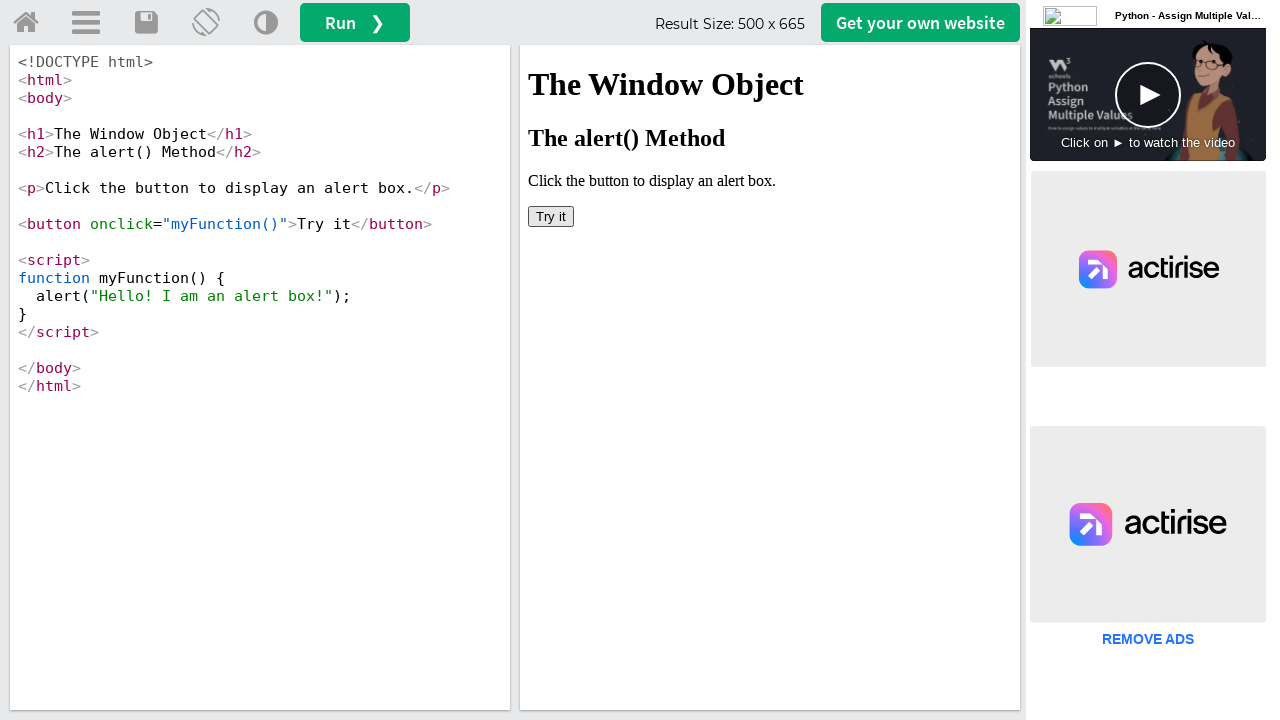

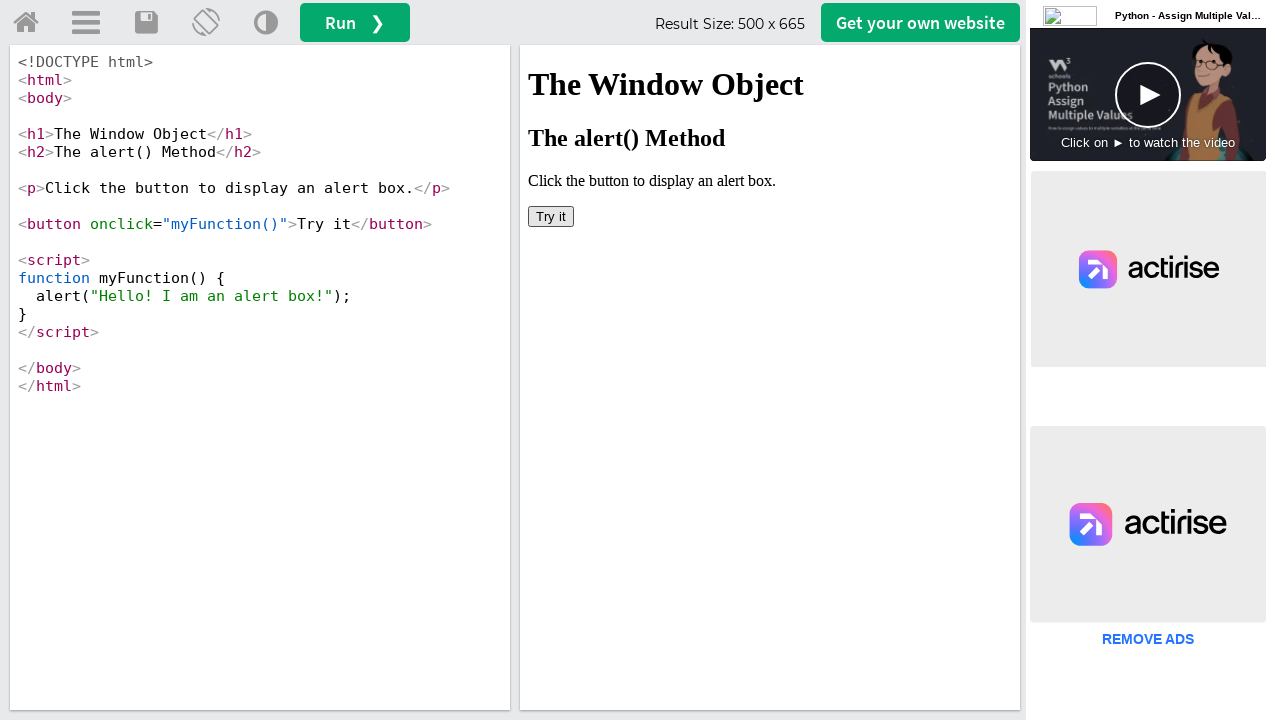